Tests browser window manipulation by maximizing, minimizing, and setting specific window dimensions on the GoDaddy homepage

Starting URL: https://www.godaddy.com/

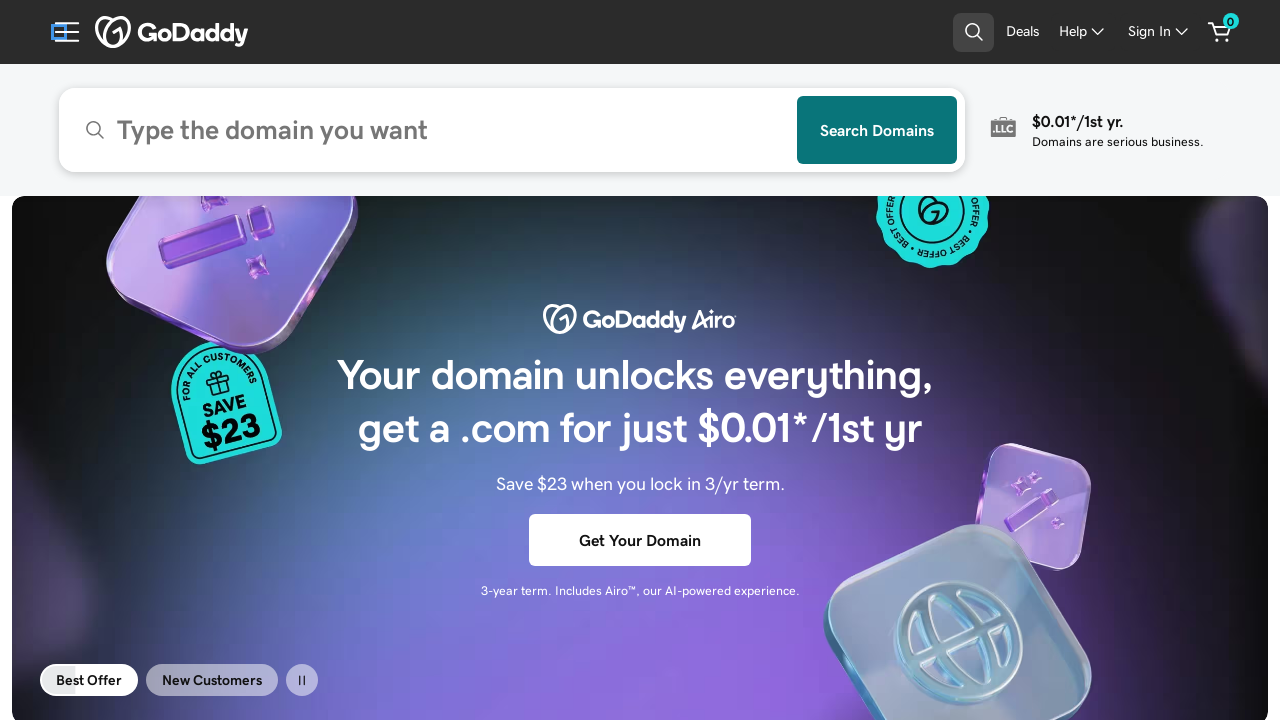

Set viewport size to 1920x1080 (maximized window)
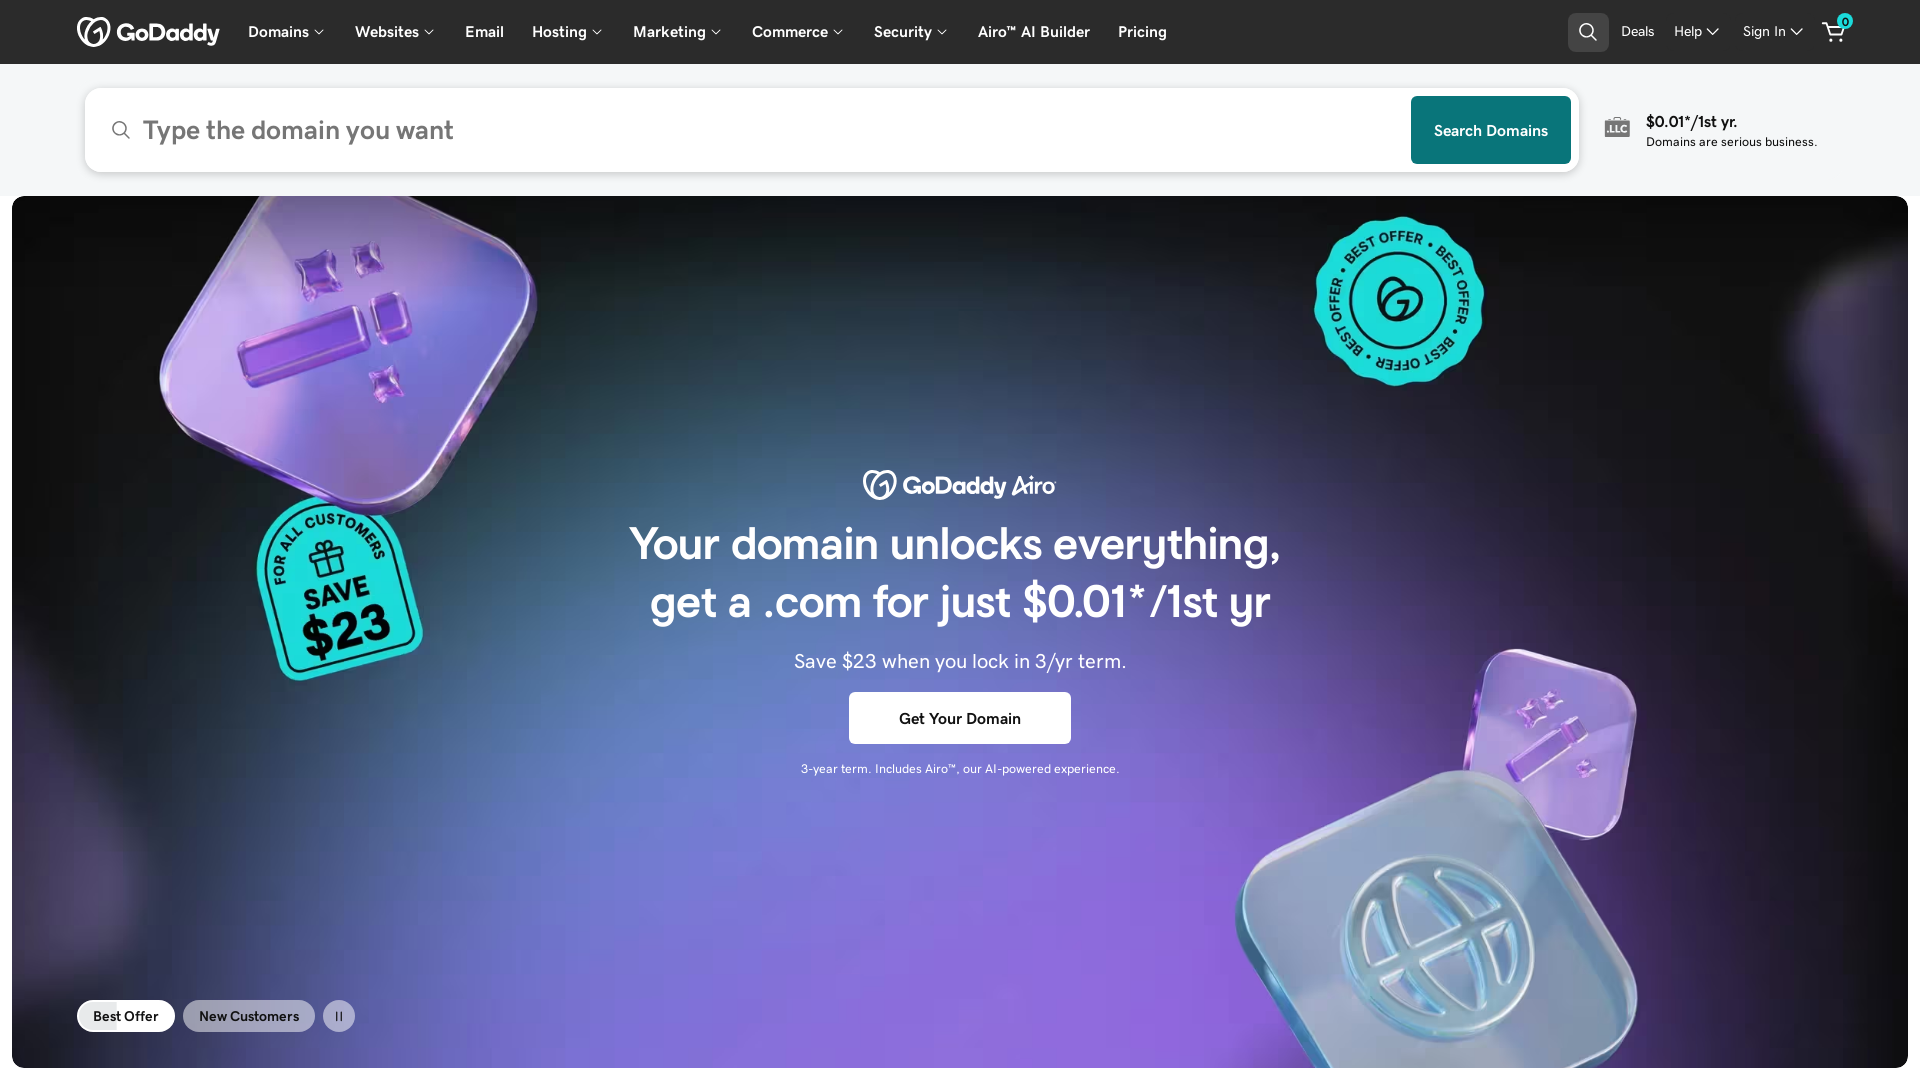

Retrieved current viewport size: {'width': 1920, 'height': 1080}
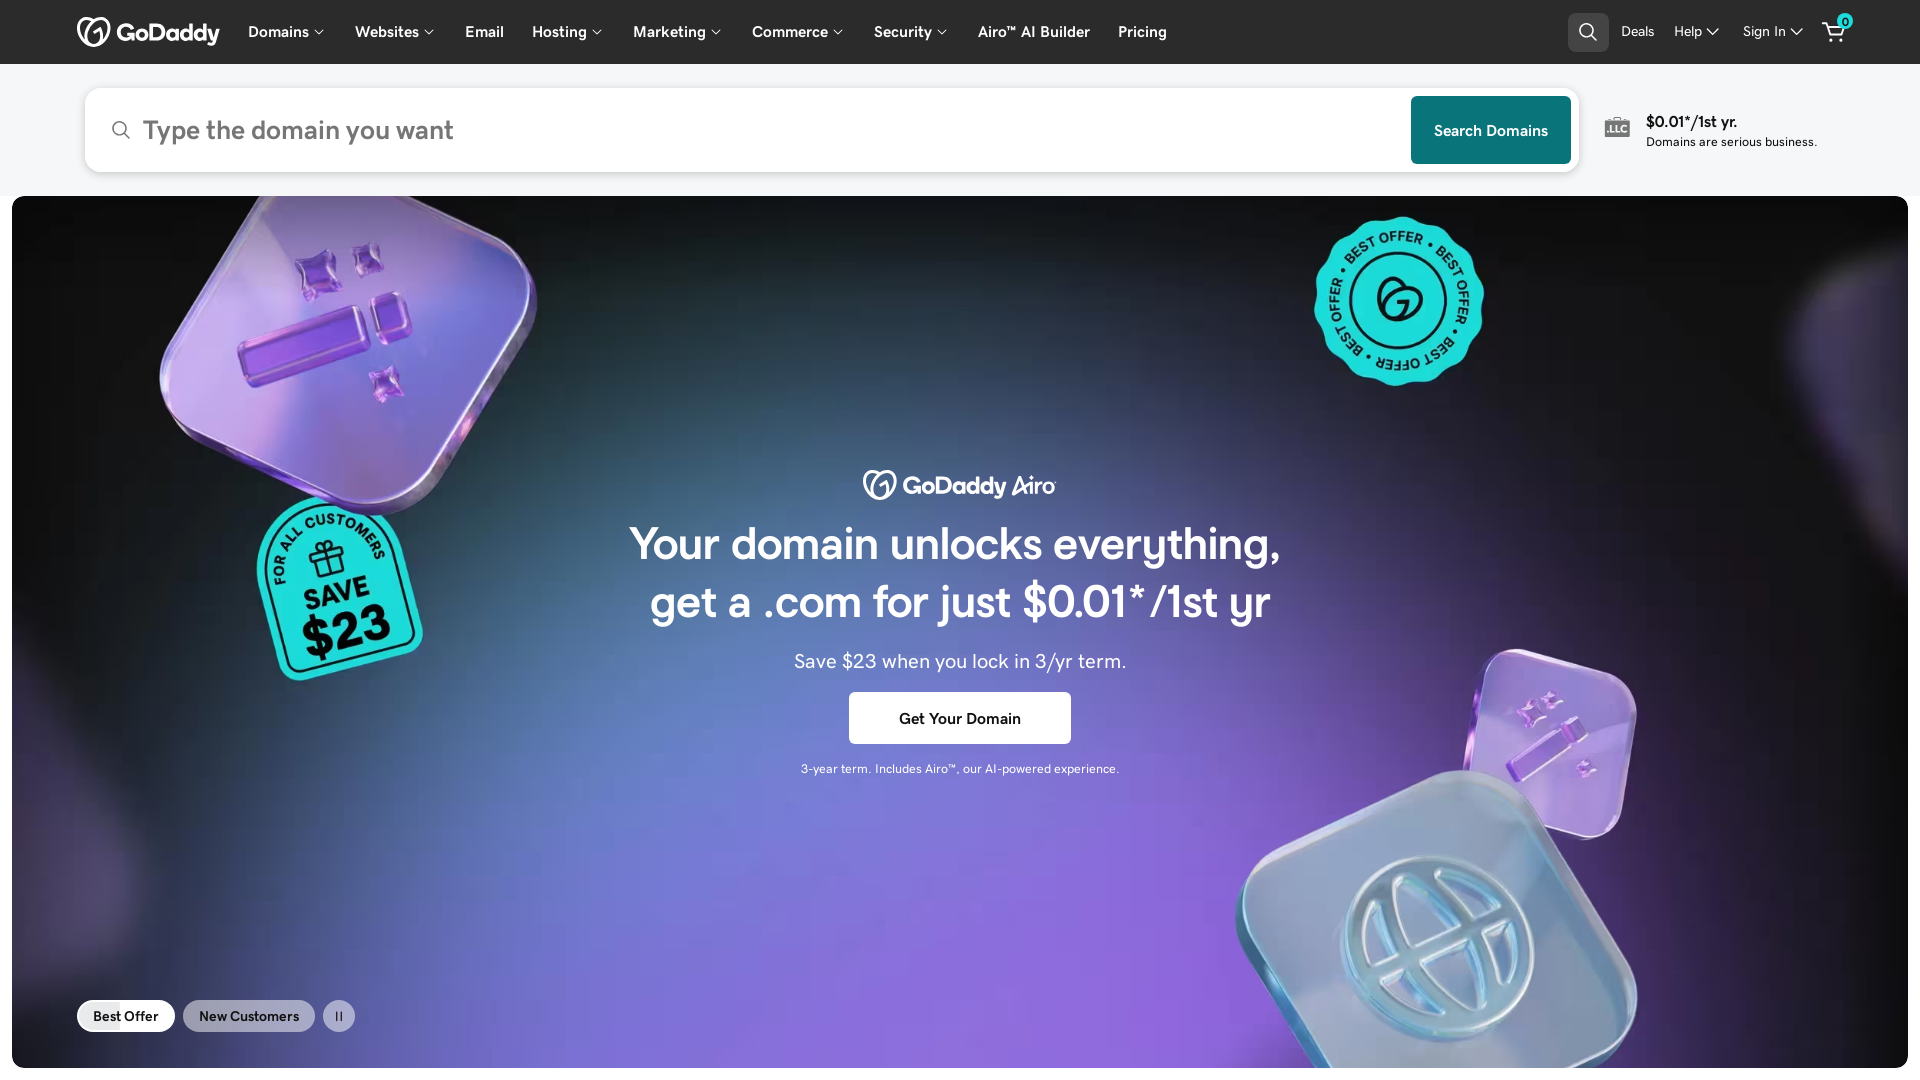

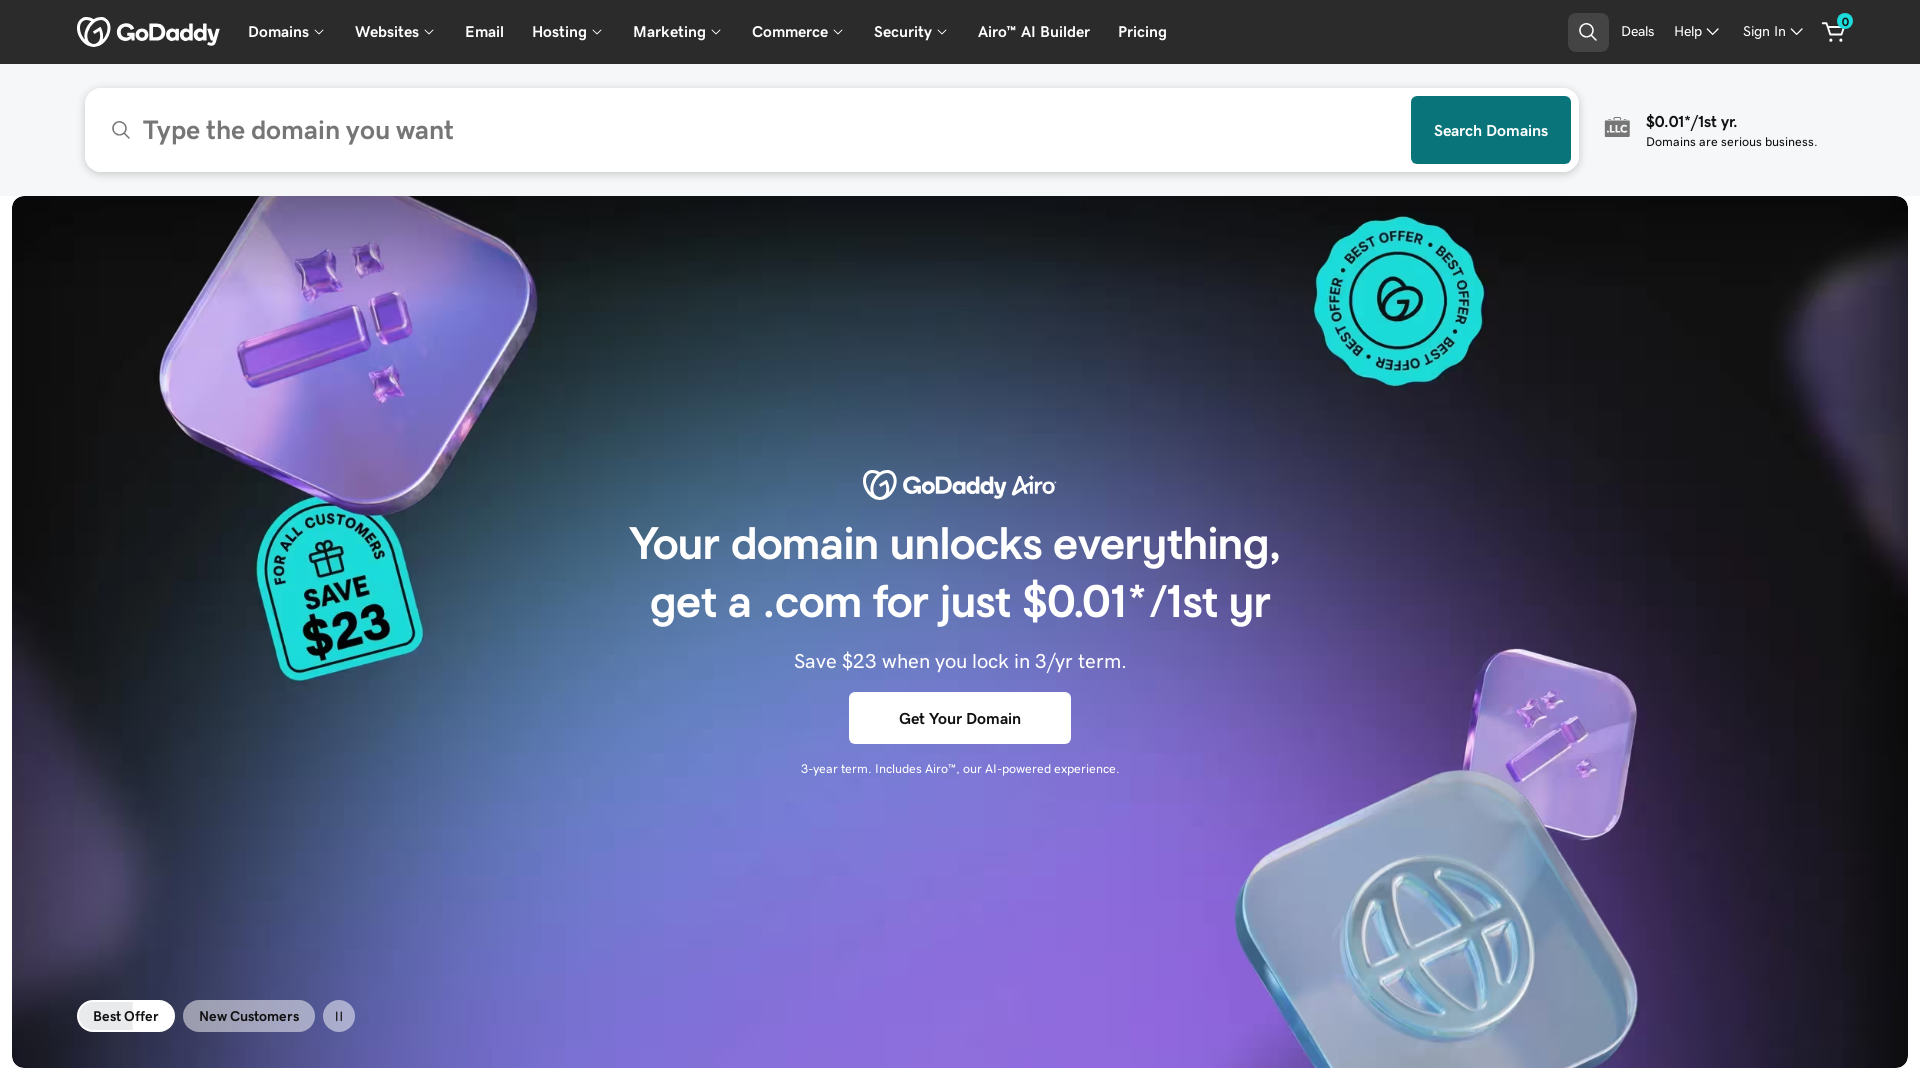